Tests number input field by entering a value, clearing it, and entering a new value

Starting URL: https://the-internet.herokuapp.com/inputs

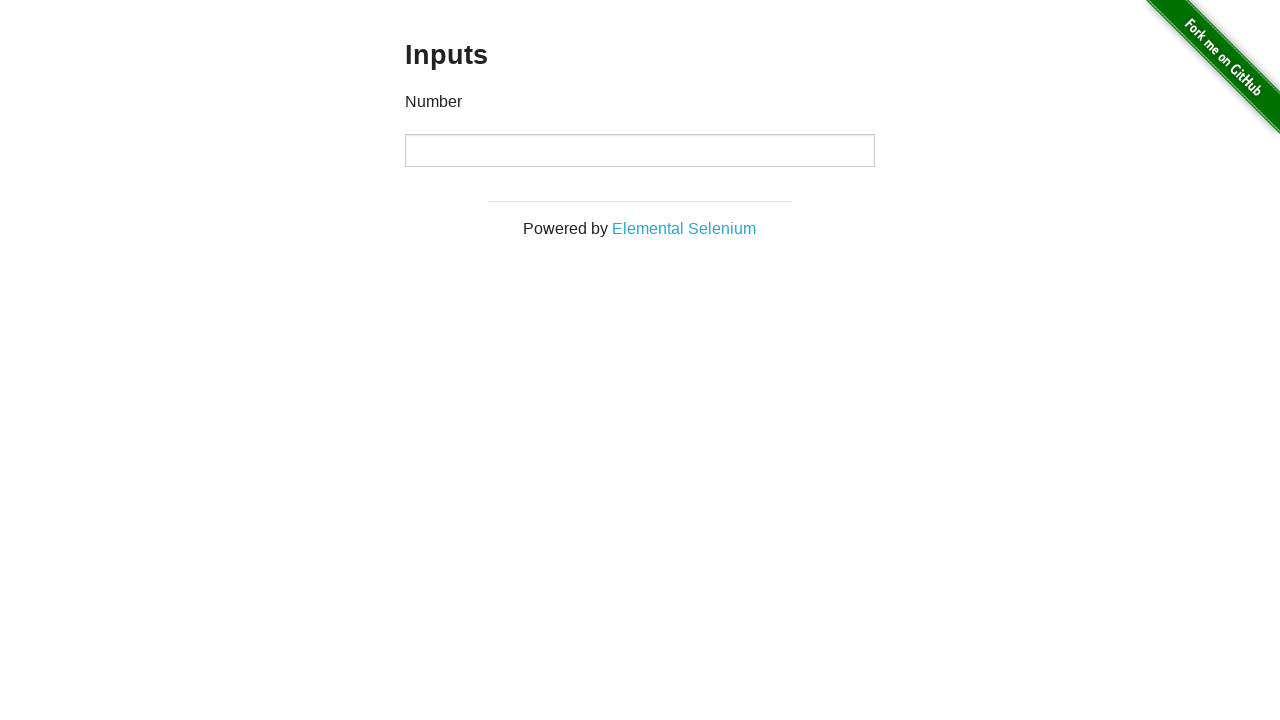

Located the number input field
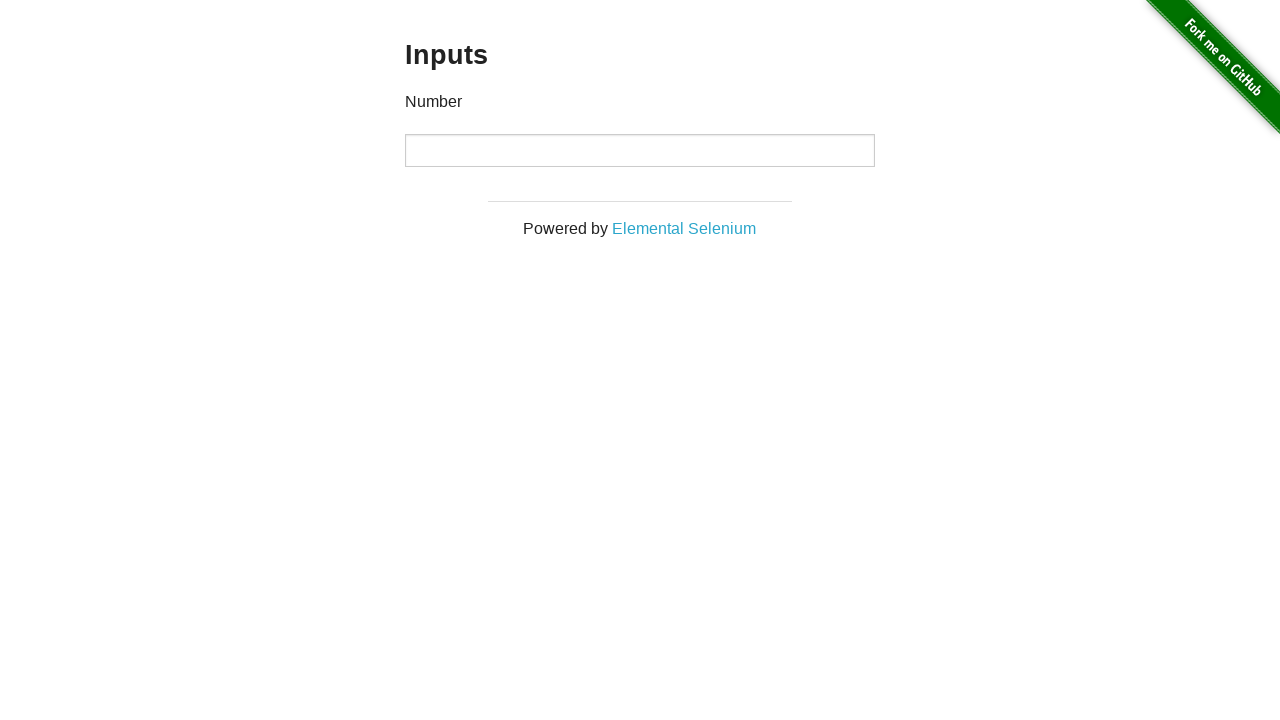

Entered initial value '1000' into number input field on div input
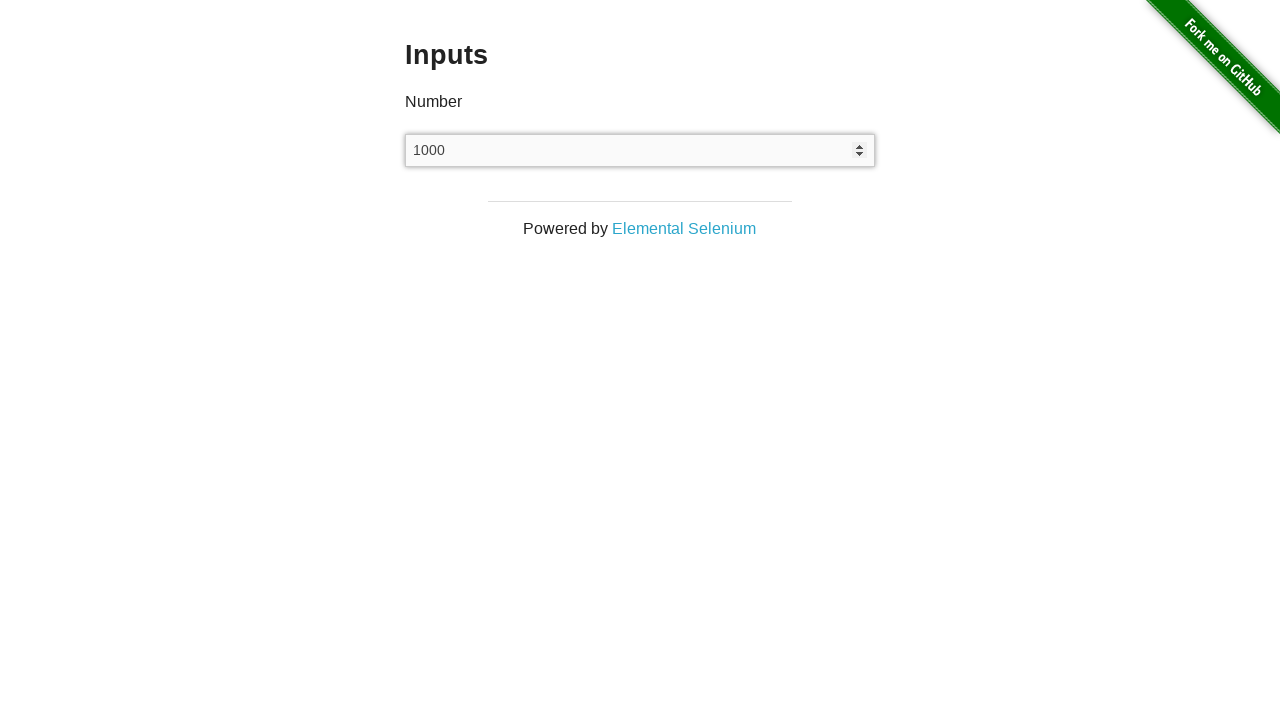

Cleared the number input field on div input
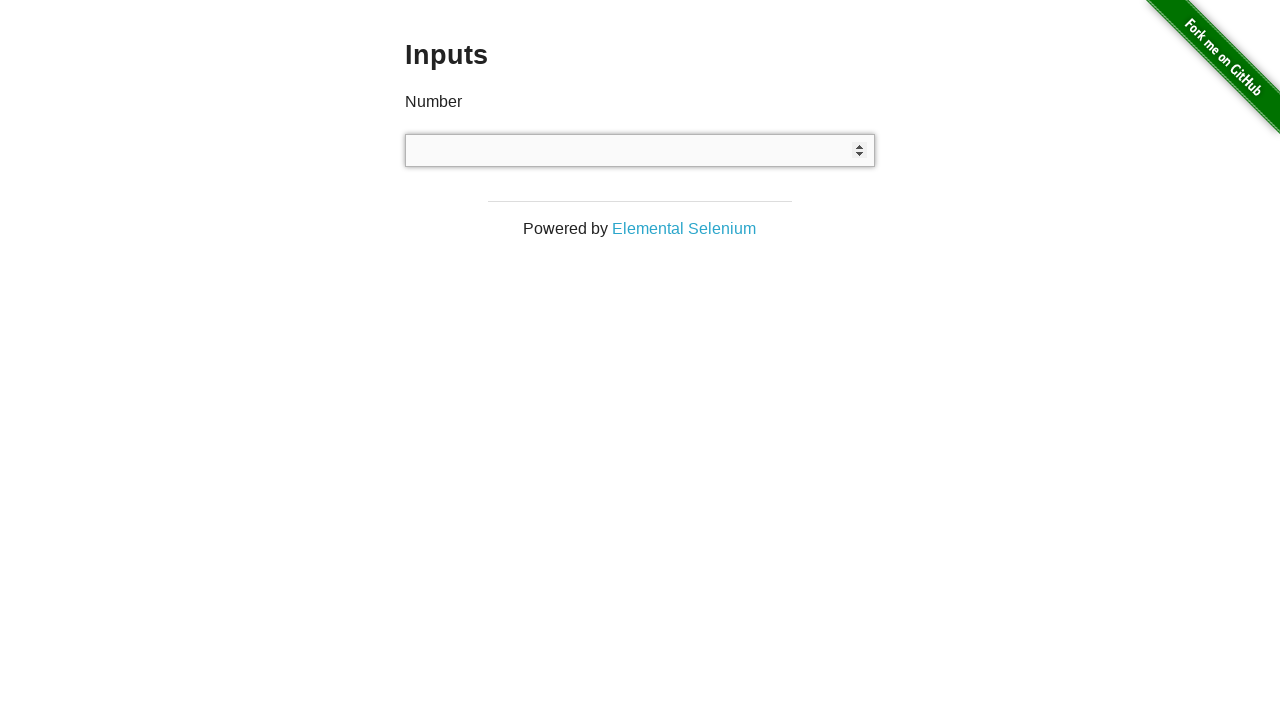

Entered new value '999' into number input field on div input
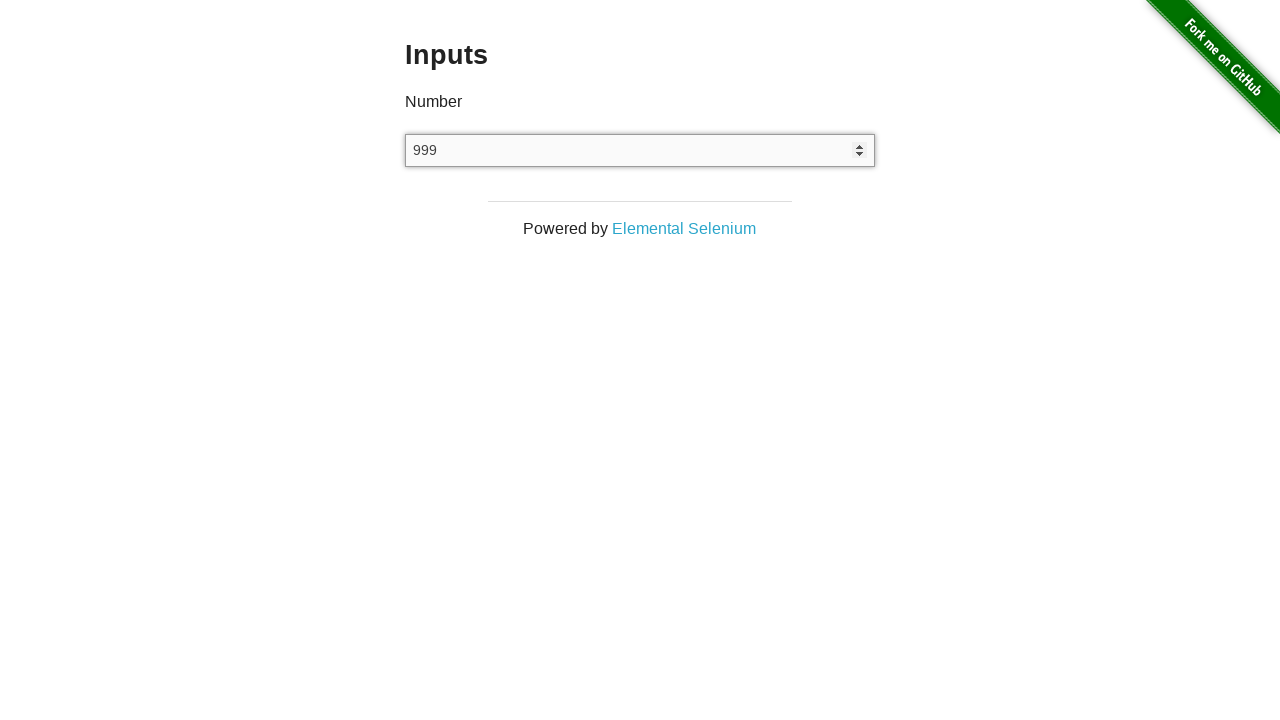

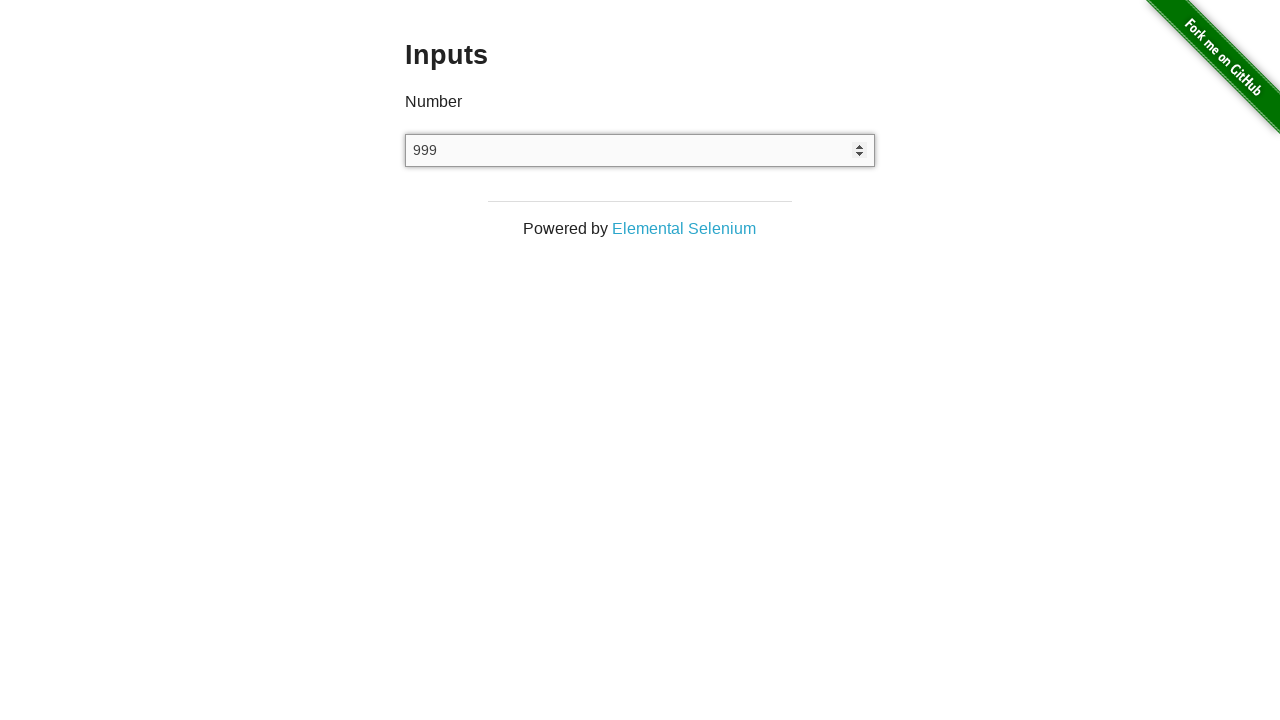